Tests login form by filling username and password fields and clicking login button

Starting URL: https://parabank.parasoft.com/

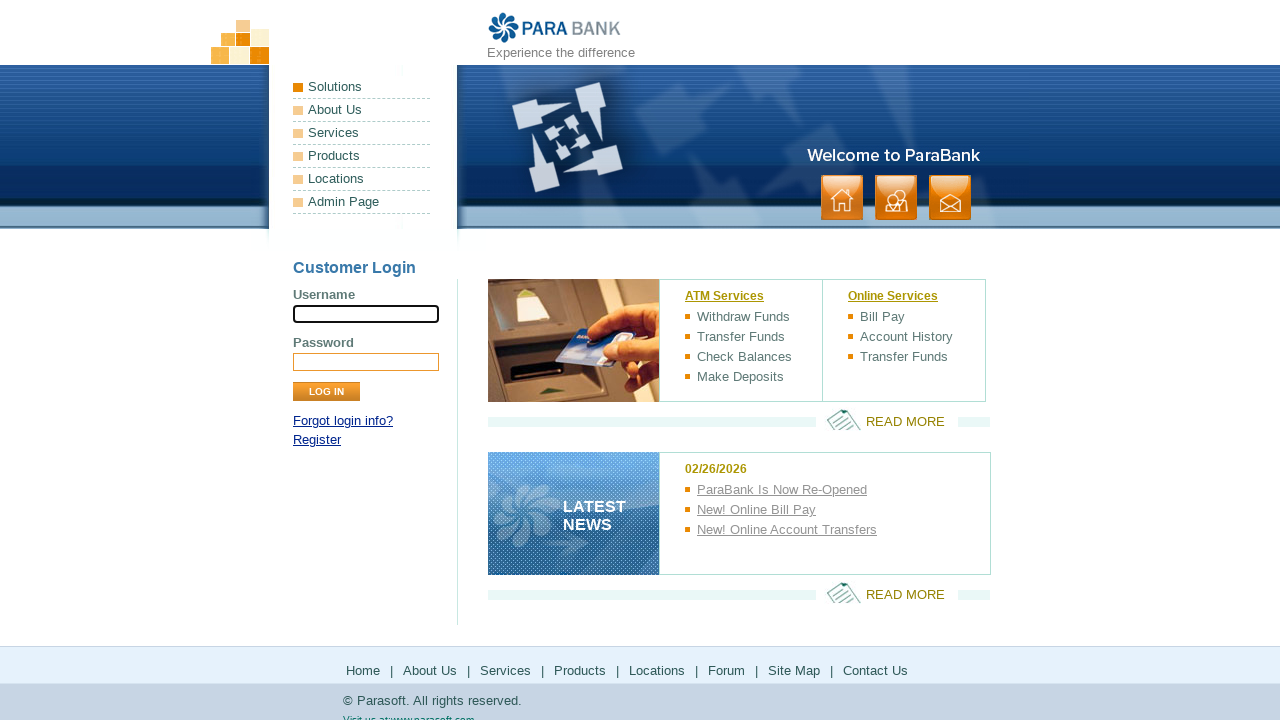

Filled username field with 'Selenium' on input[name='username']
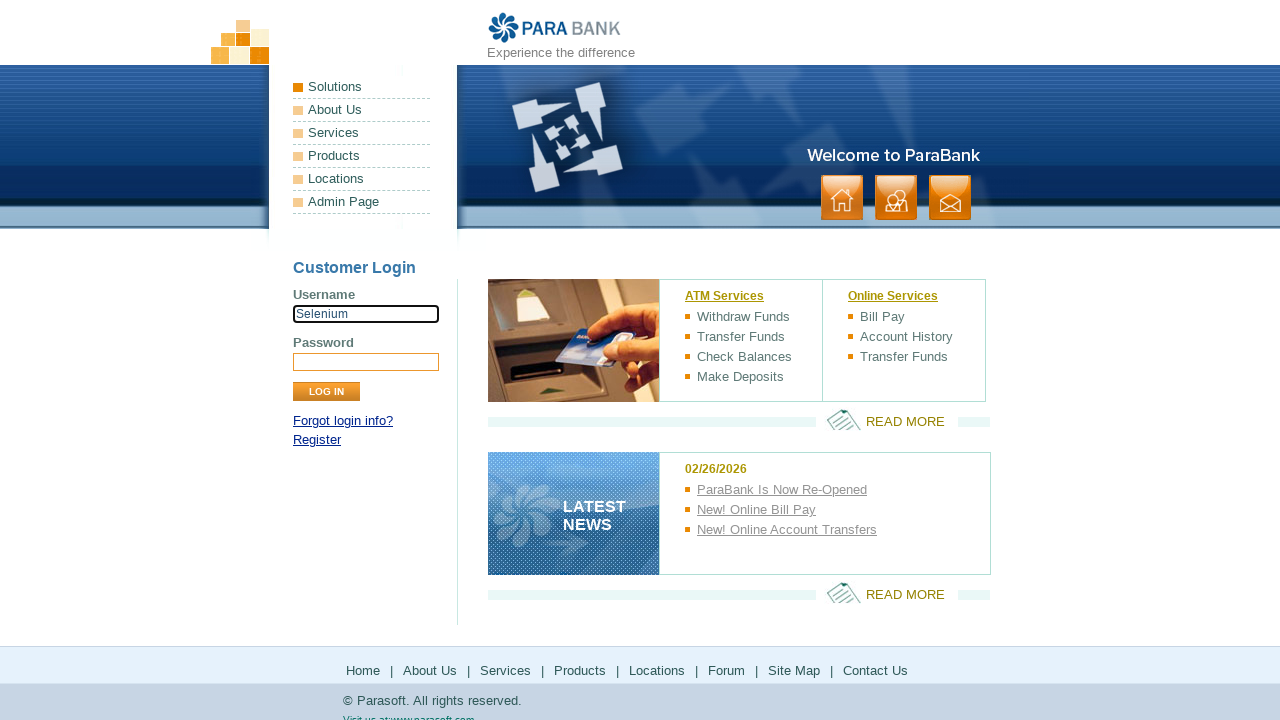

Filled password field with 'Appium12345' on input[name='password']
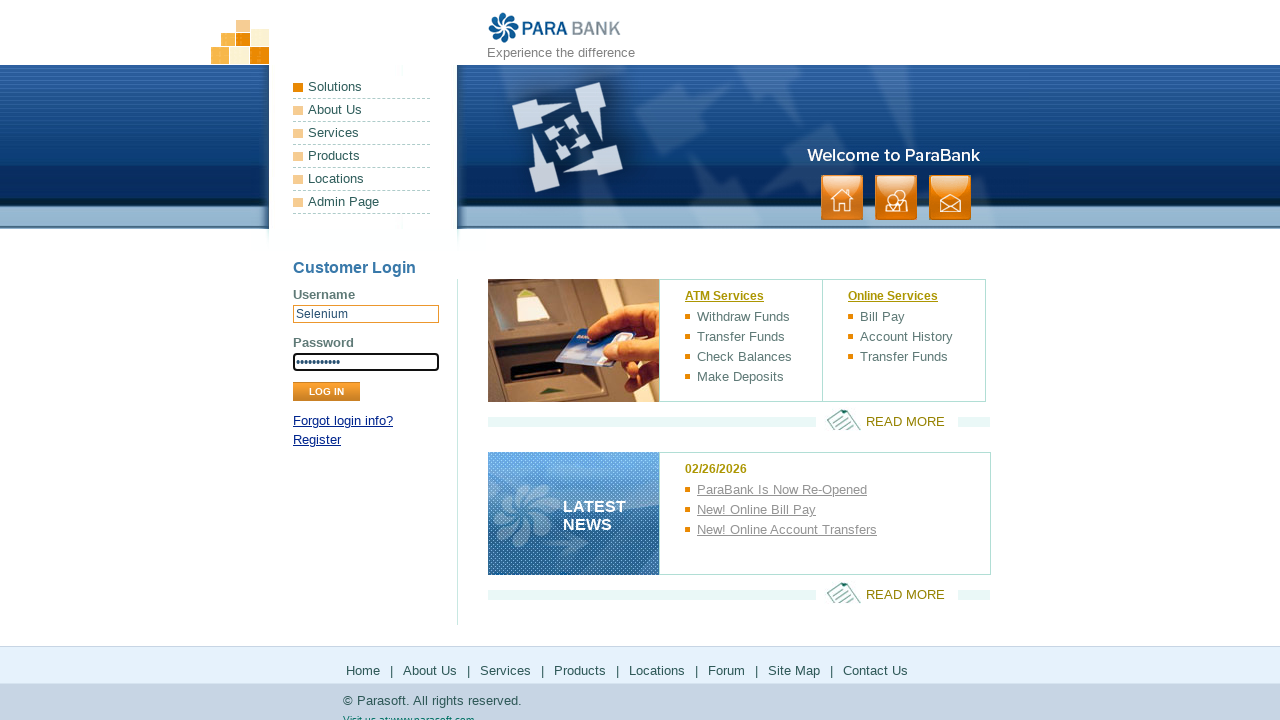

Clicked login button at (326, 392) on input[value='Log In']
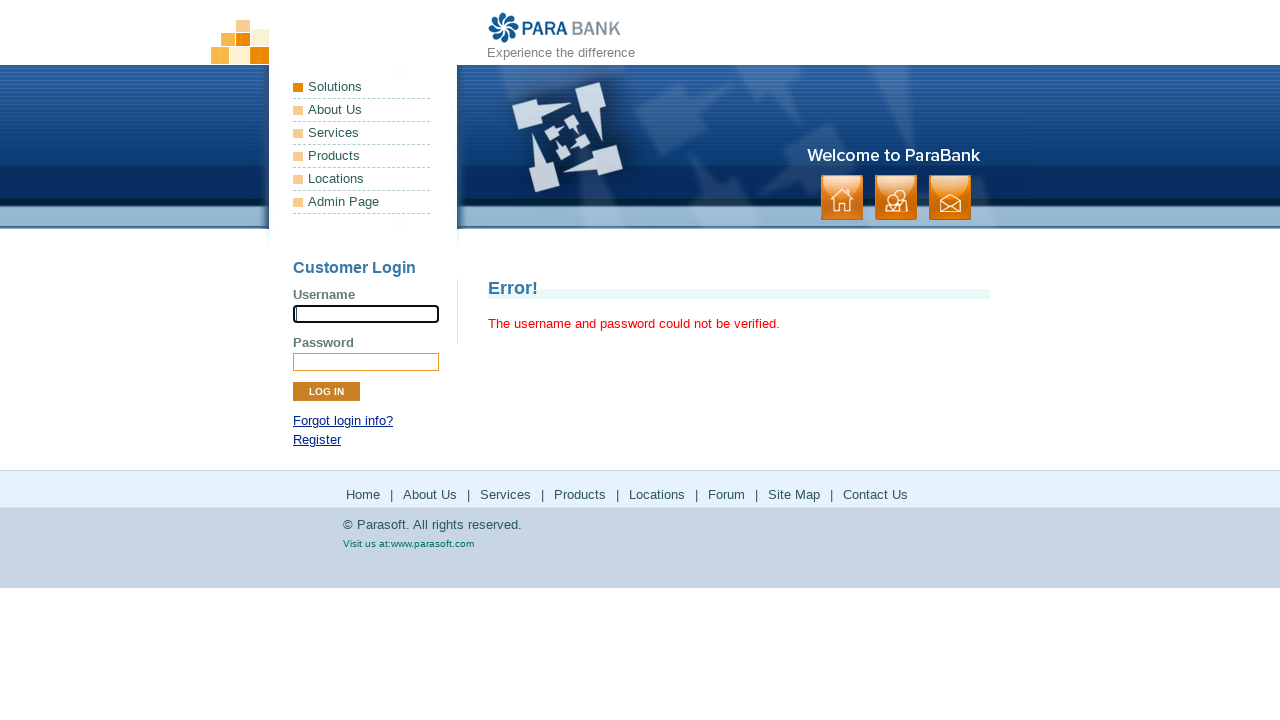

Error message appeared on page
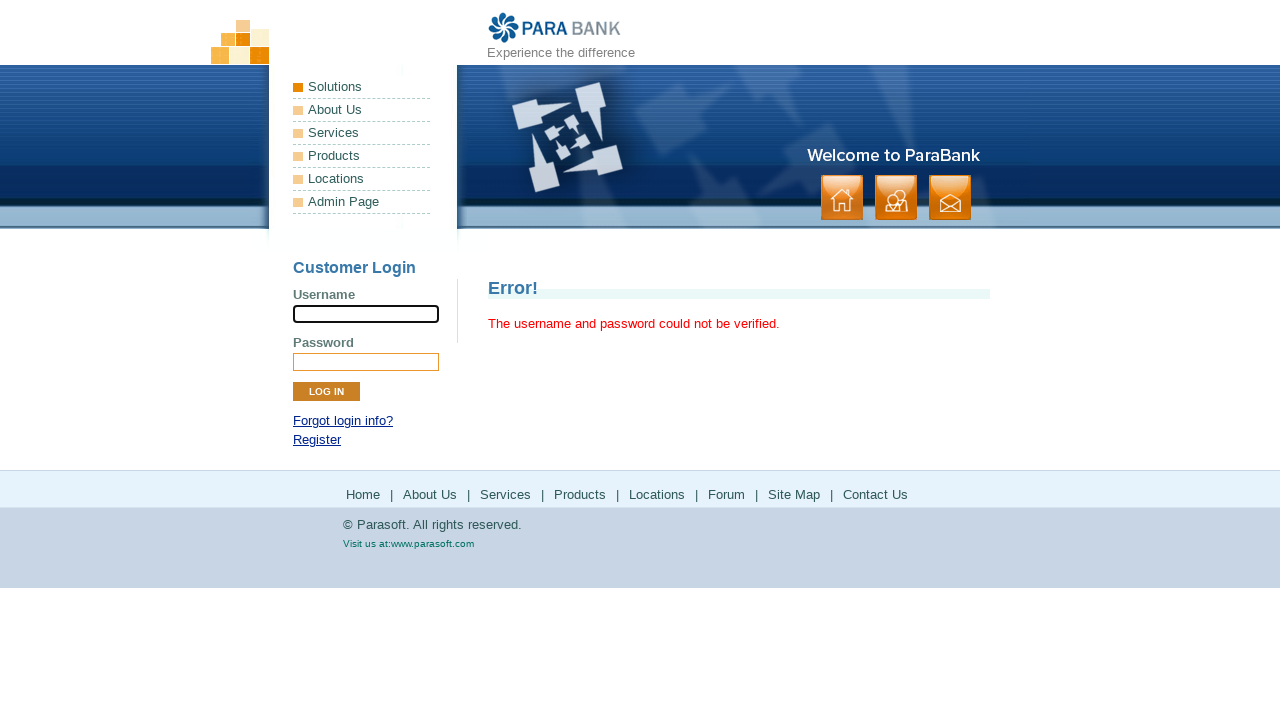

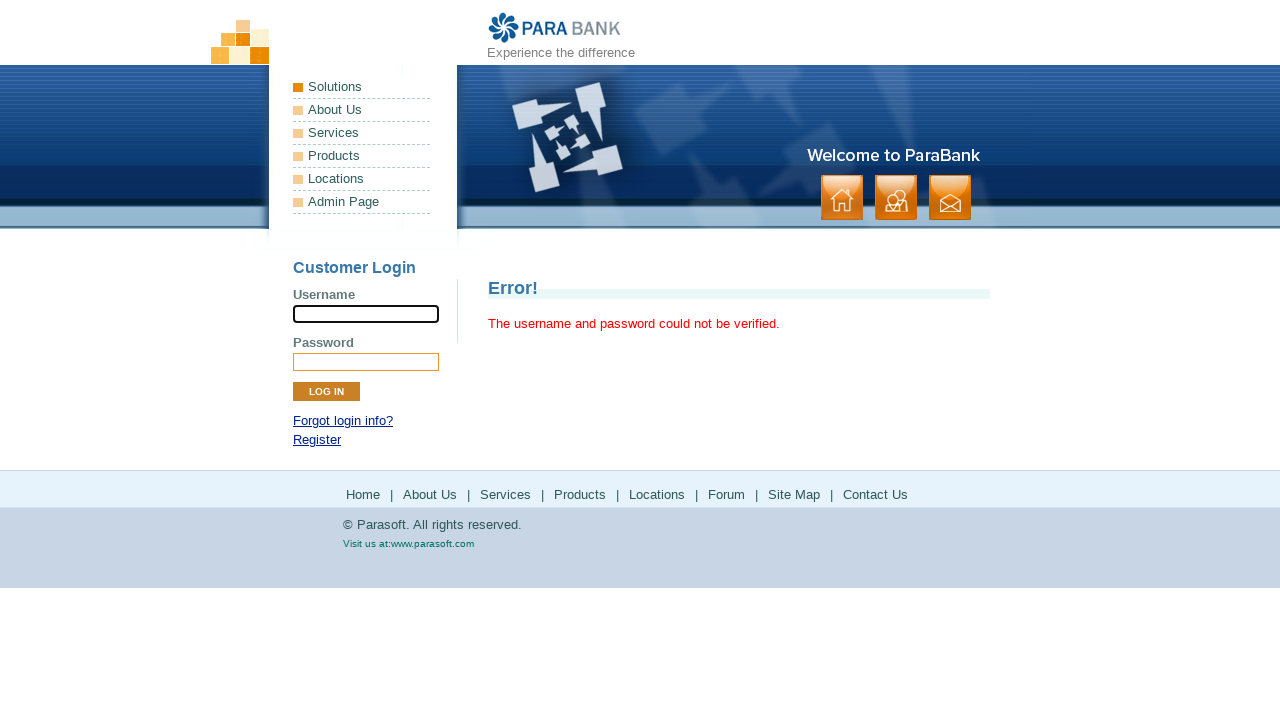